Tests e-commerce functionality by searching for products, adding a specific item to cart, and proceeding through checkout

Starting URL: https://rahulshettyacademy.com/seleniumPractise/#/

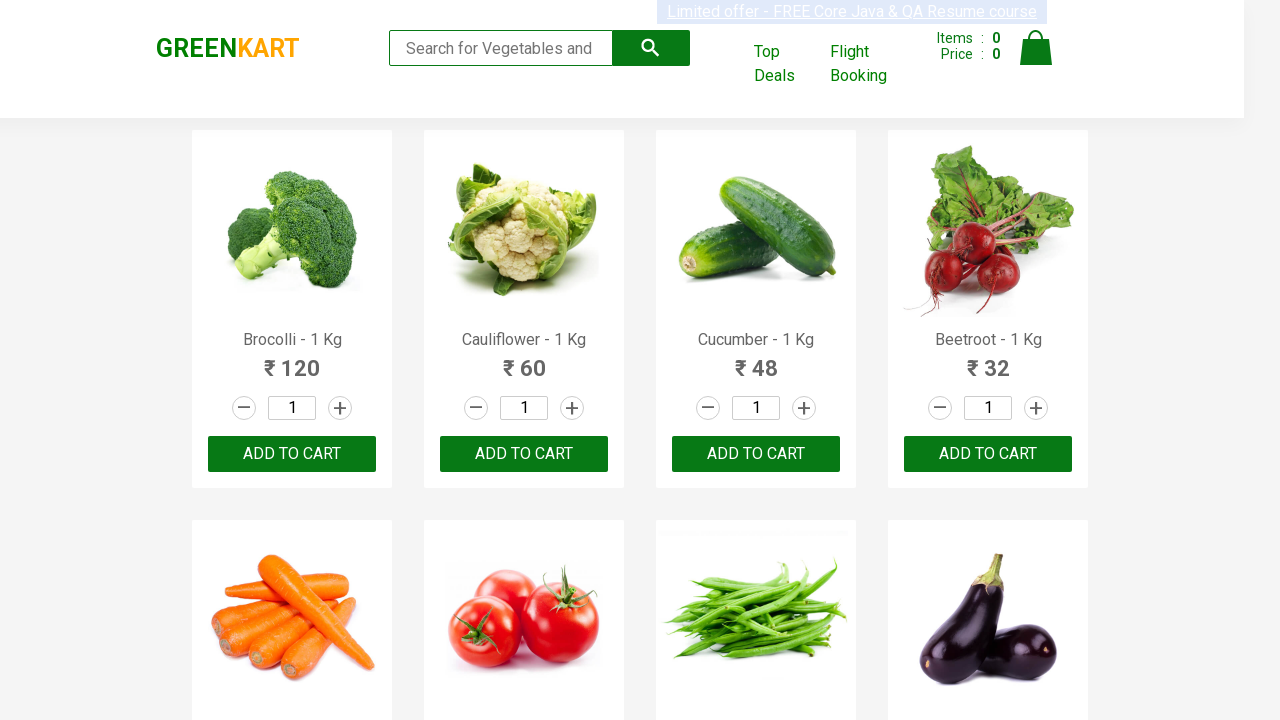

Filled search field with 'ca' to search for products on .search-keyword
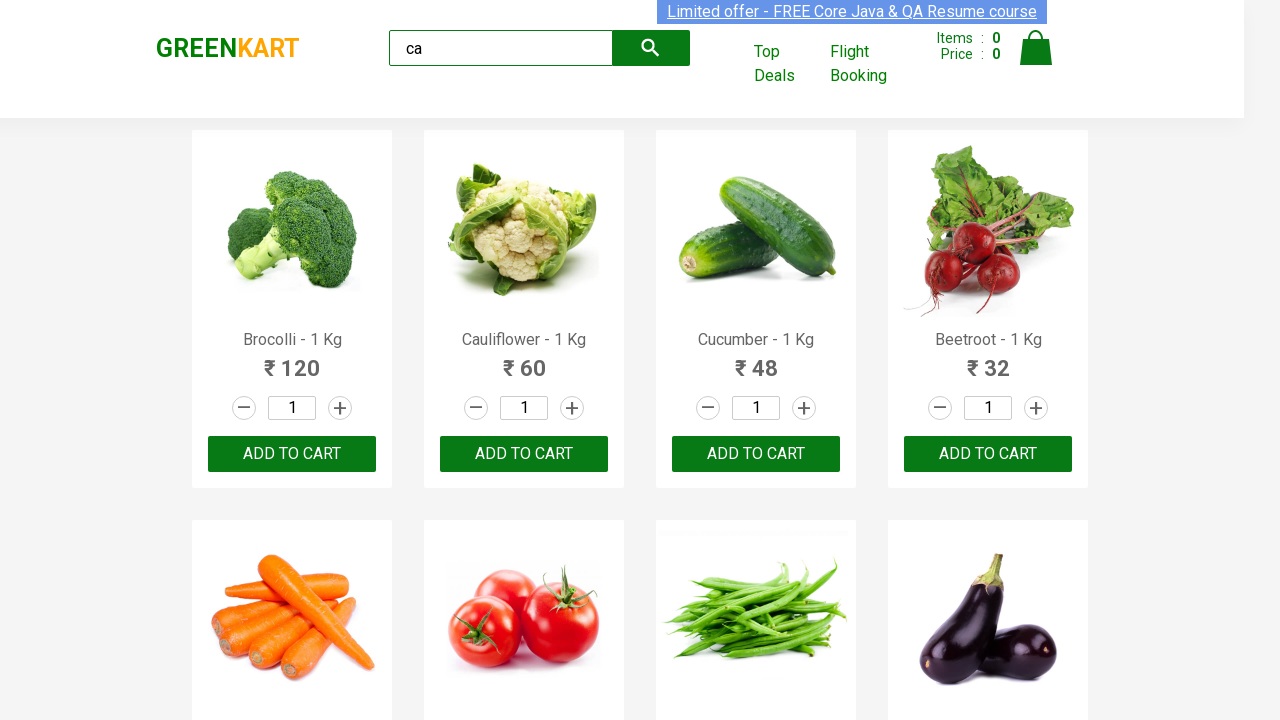

Waited for search results to load
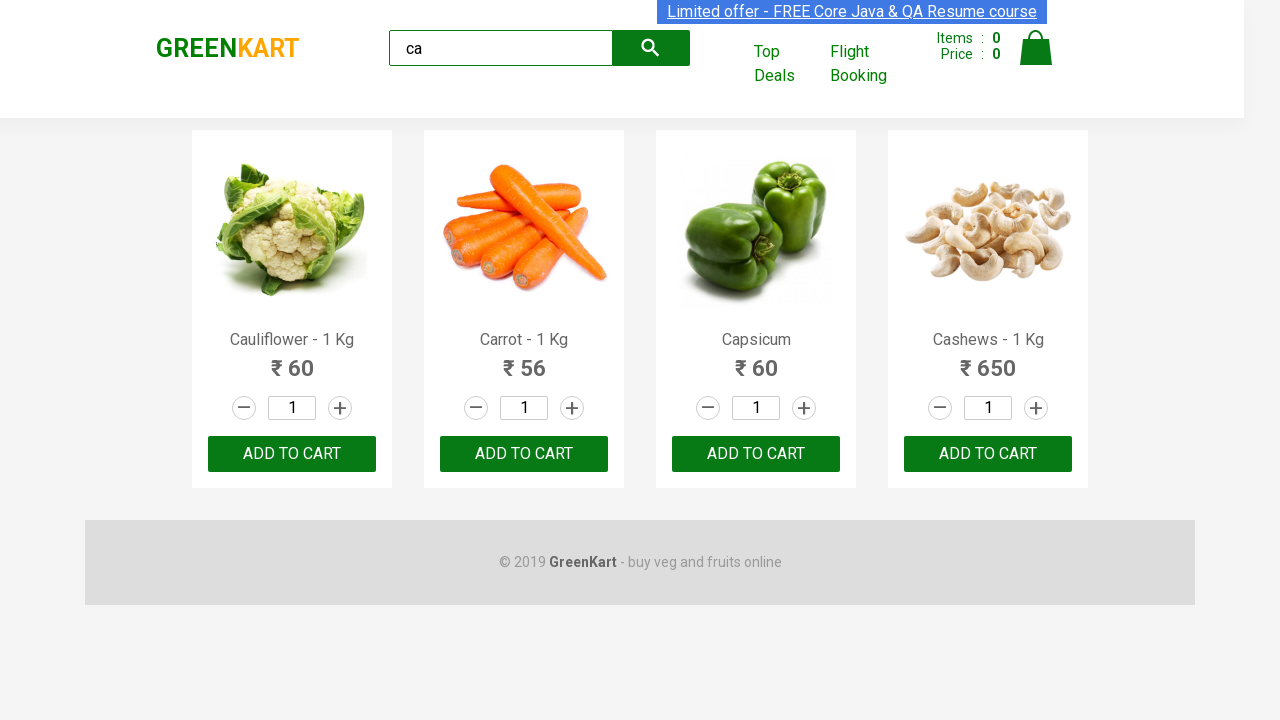

Found Cashews product and clicked 'Add to Cart' button at (988, 454) on .product >> nth=3 >> button
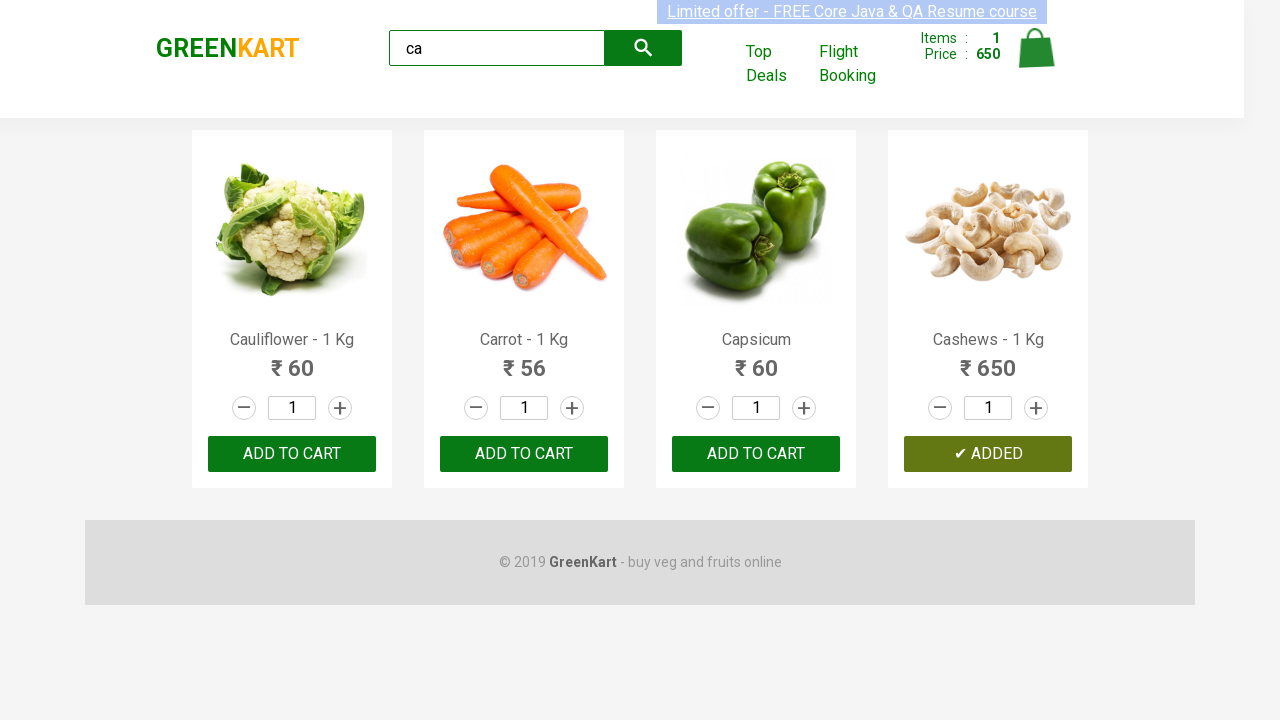

Clicked cart icon to view shopping cart at (1036, 48) on .cart-icon > img
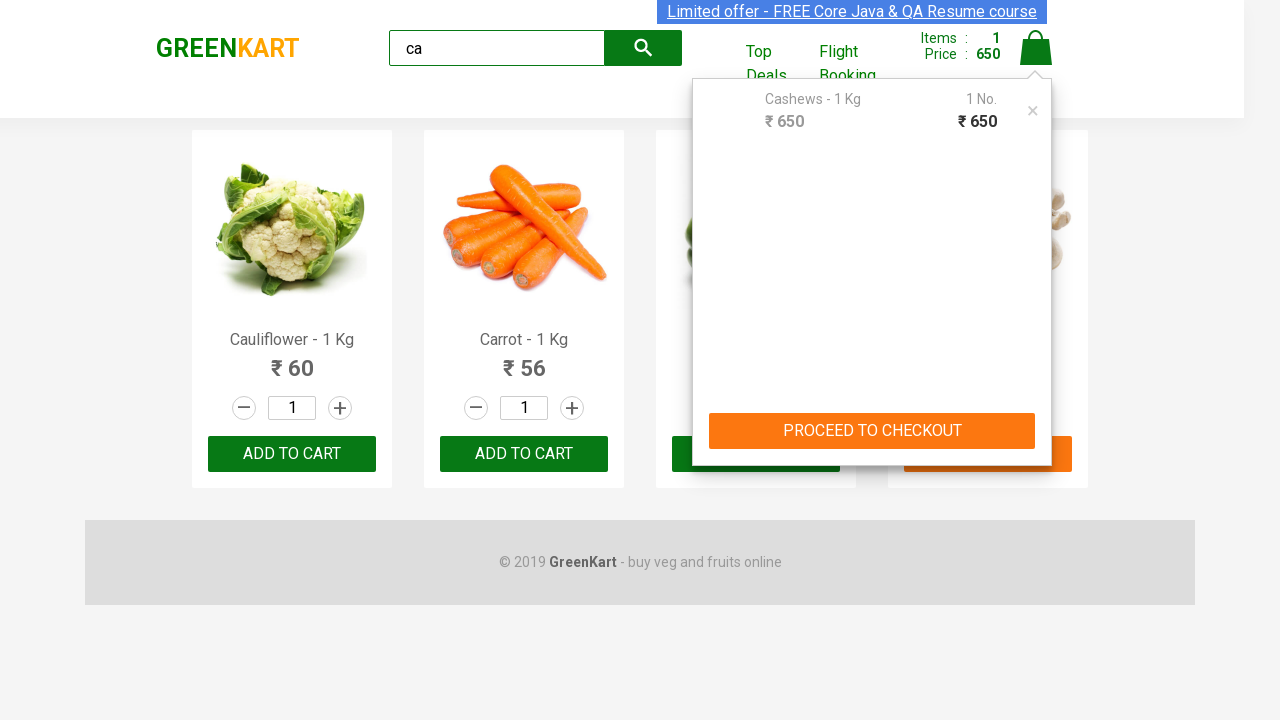

Clicked 'PROCEED TO CHECKOUT' button at (872, 431) on internal:text="PROCEED TO CHECKOUT"i
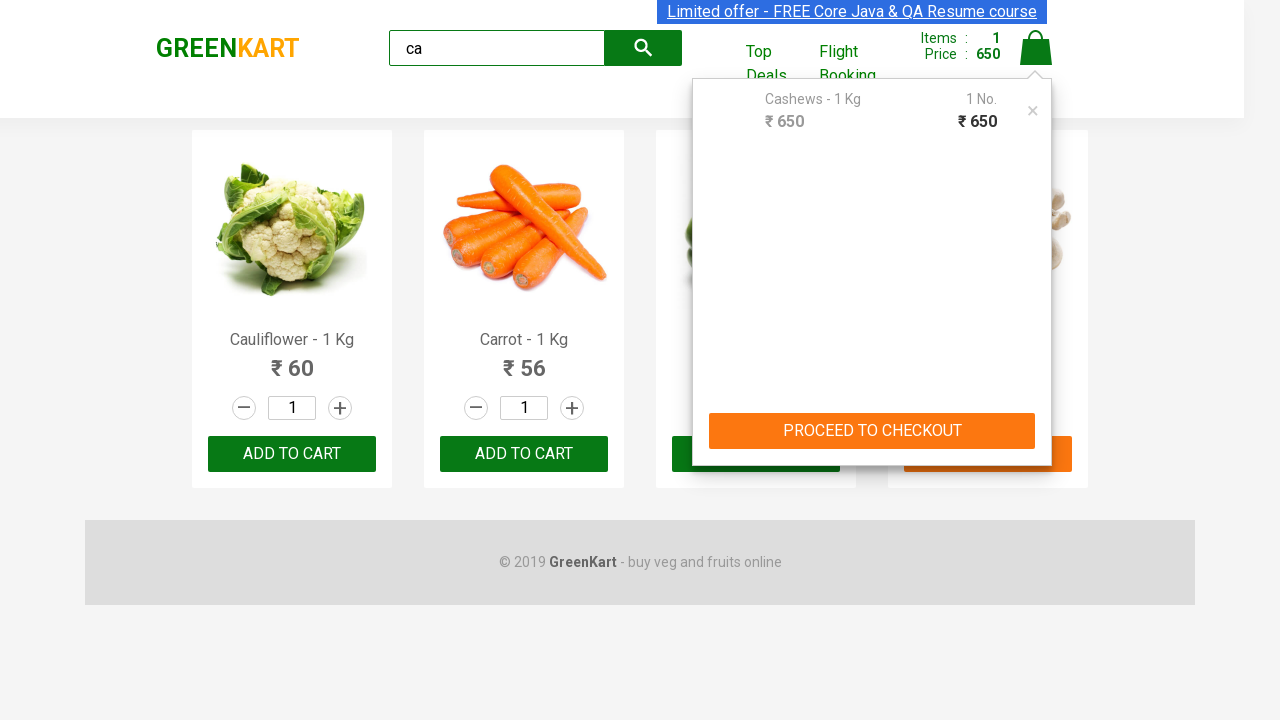

Clicked 'Place Order' button to finalize purchase at (1036, 420) on internal:text="Place Order"i
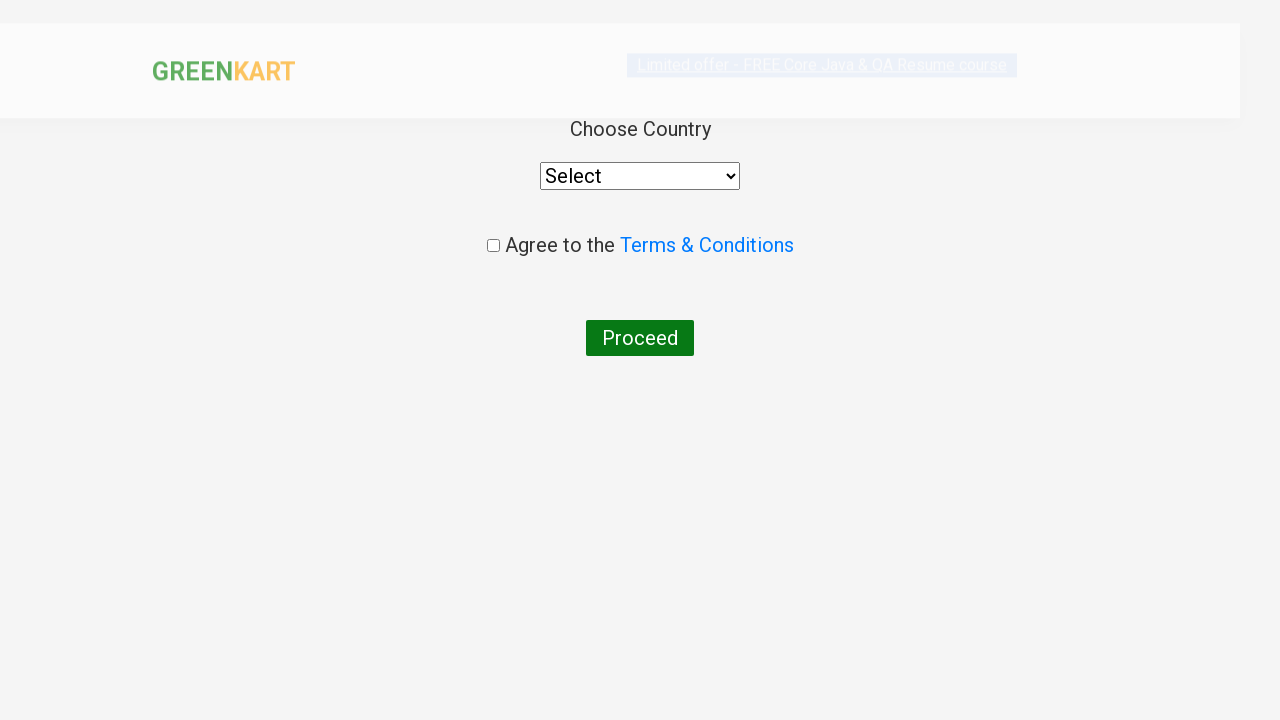

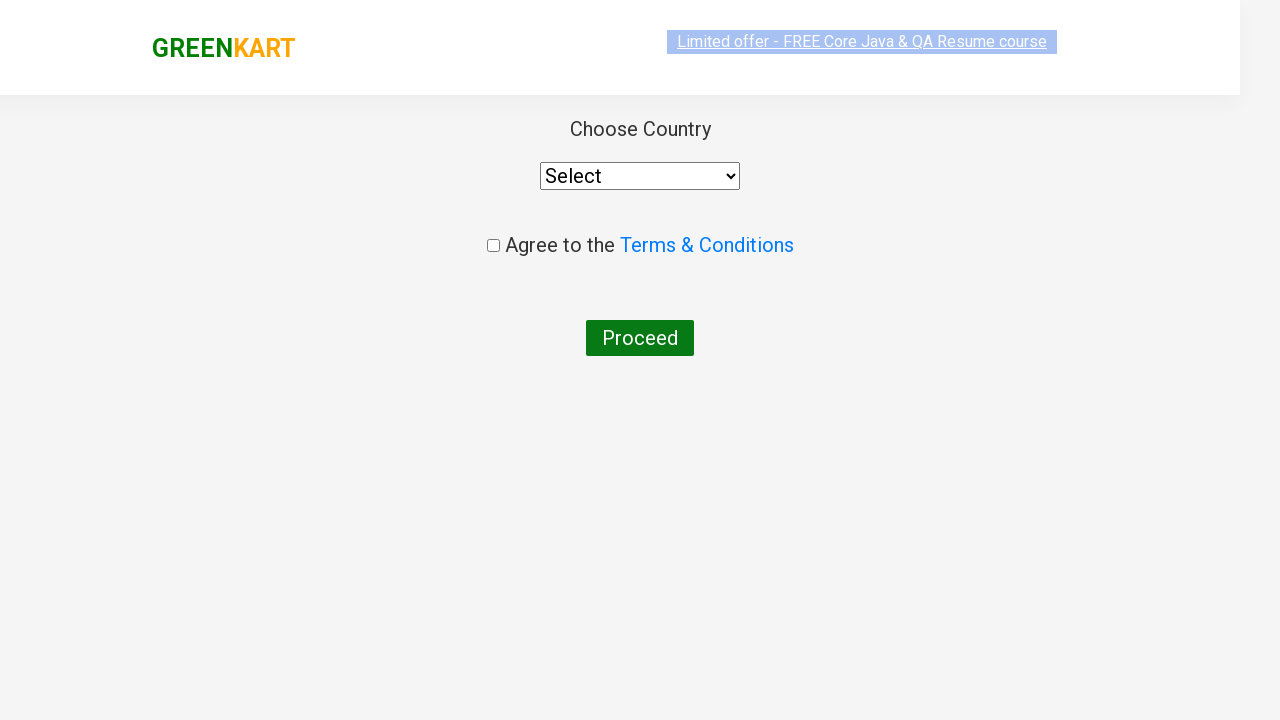